Tests handling multiple nested iframes by clicking on iframe navigation links, switching between frames, entering text in an input field within a nested iframe, and then switching back to default content to click another link.

Starting URL: https://demo.automationtesting.in/Frames.html

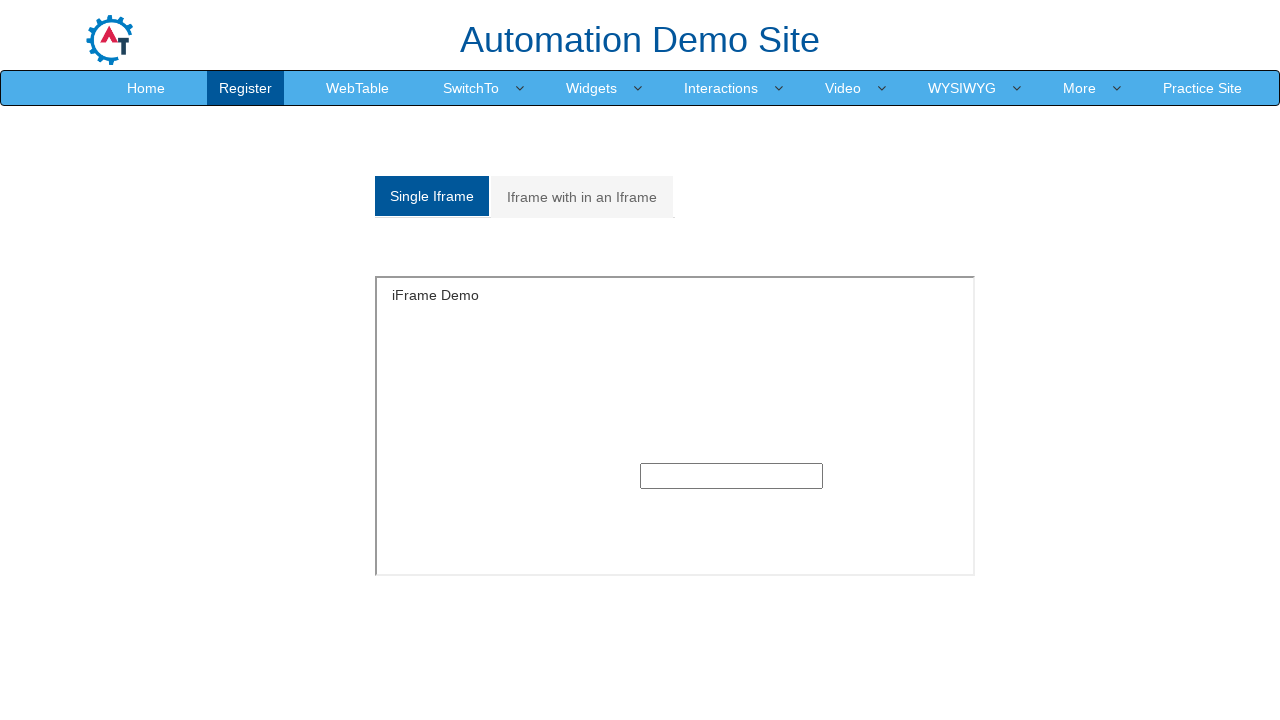

Clicked on 'Iframe with in an Iframe' link at (582, 197) on xpath=//a[normalize-space()='Iframe with in an Iframe']
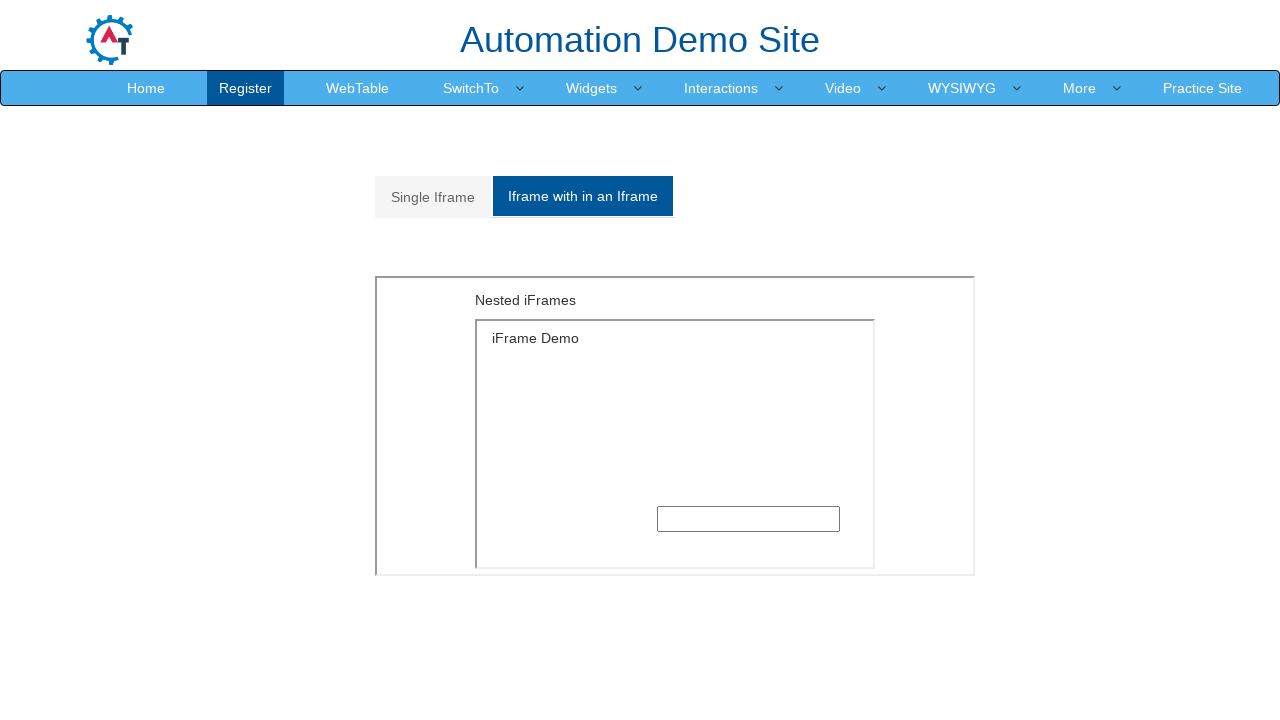

Located outer iframe with src='MultipleFrames.html'
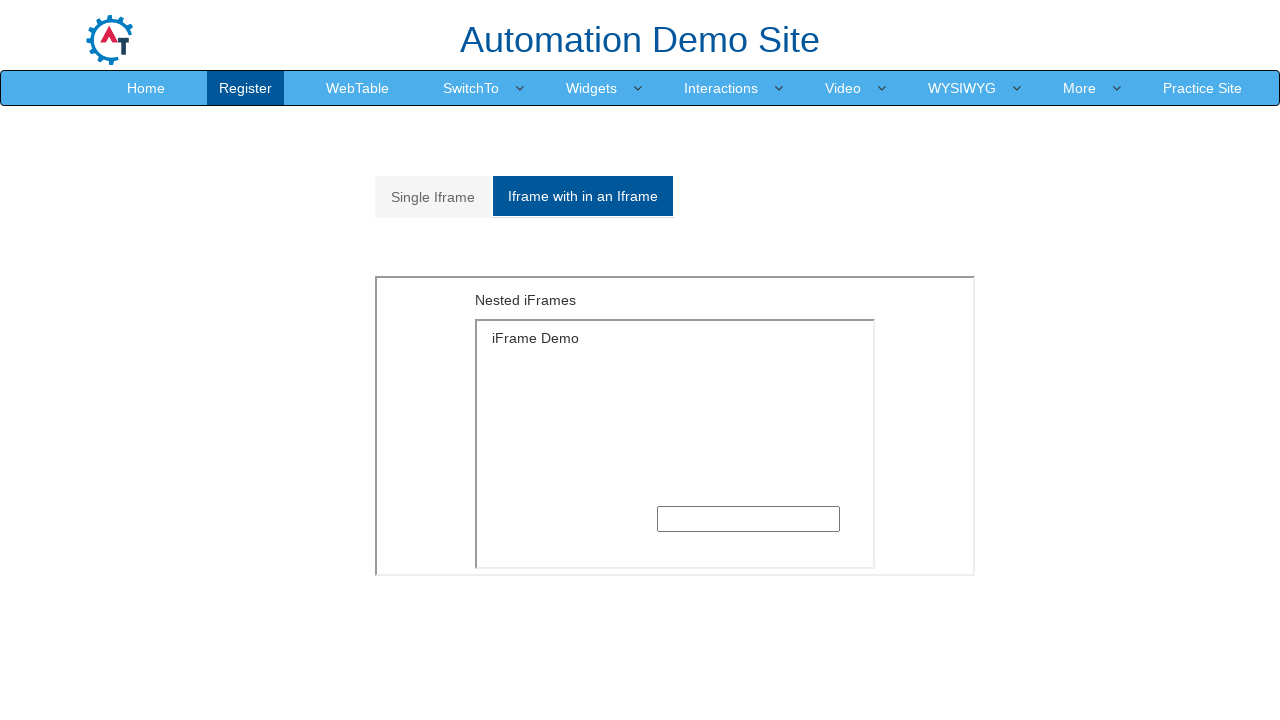

Located inner iframe with src='SingleFrame.html' within outer iframe
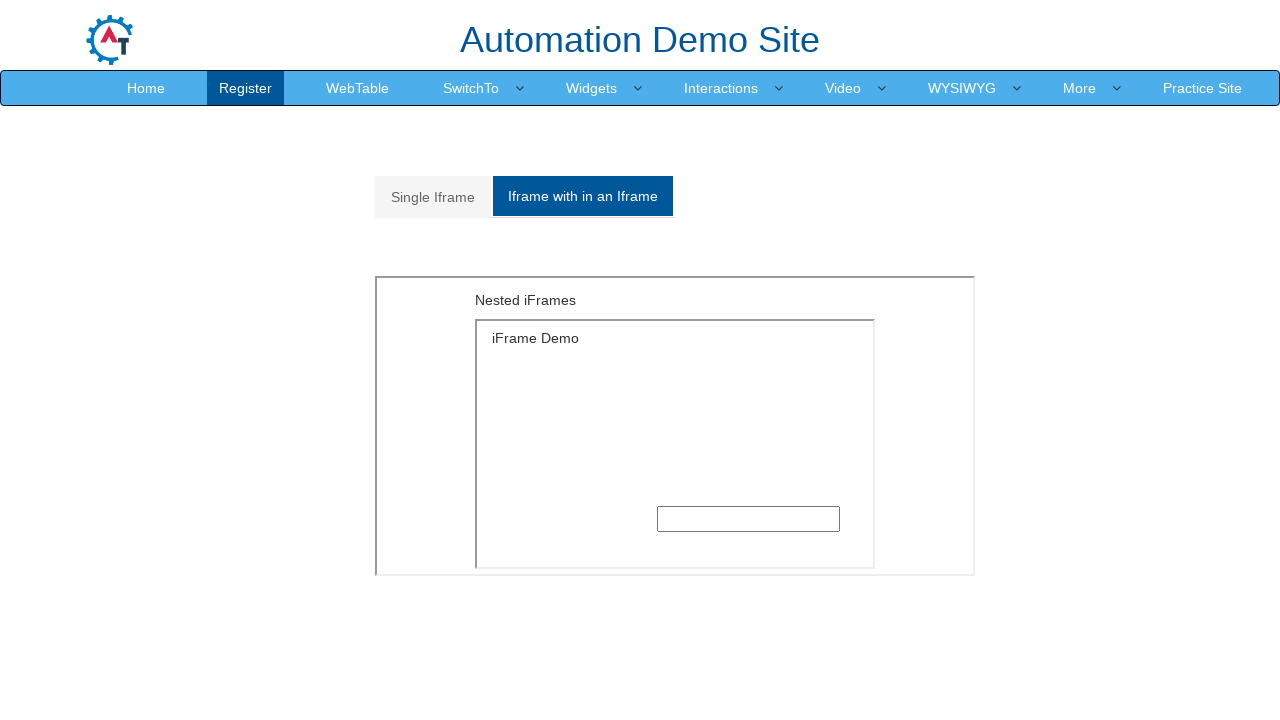

Filled text input field in nested iframe with 'iframe[src='SingleFrame.html' on iframe[src='MultipleFrames.html'] >> internal:control=enter-frame >> iframe[src=
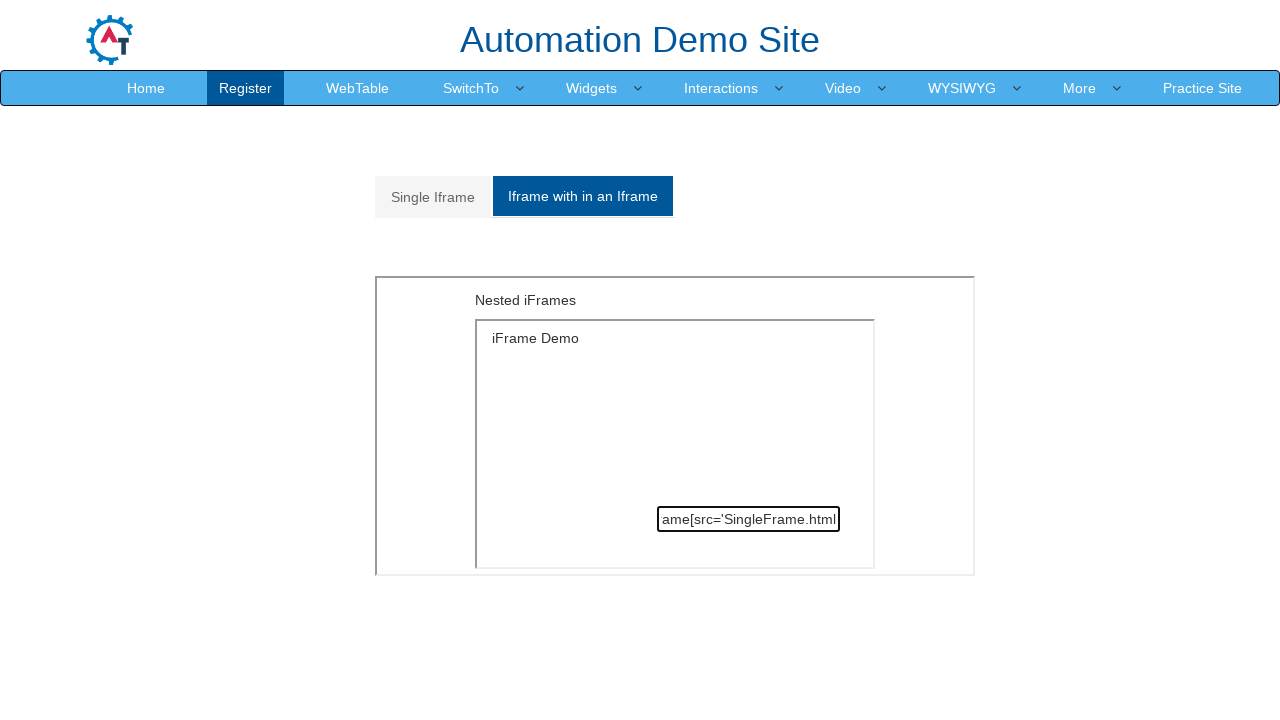

Clicked on 'Single Iframe' link in main content at (433, 197) on xpath=//a[normalize-space()='Single Iframe']
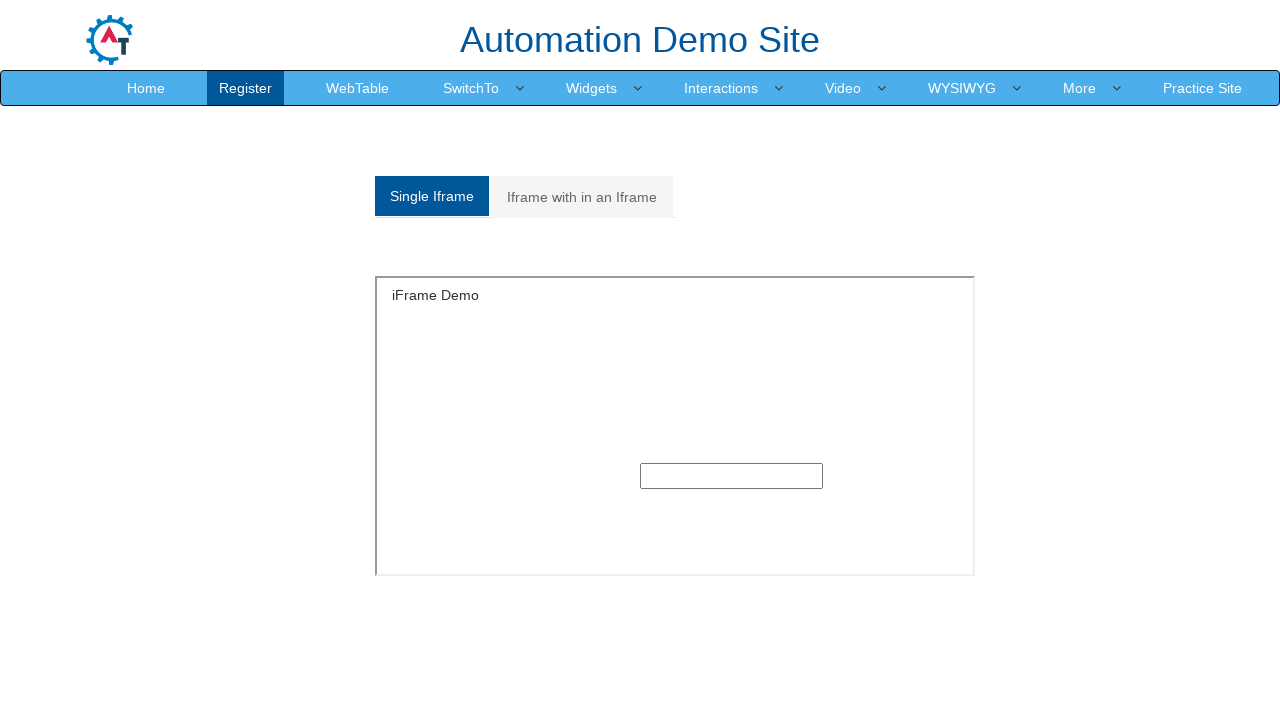

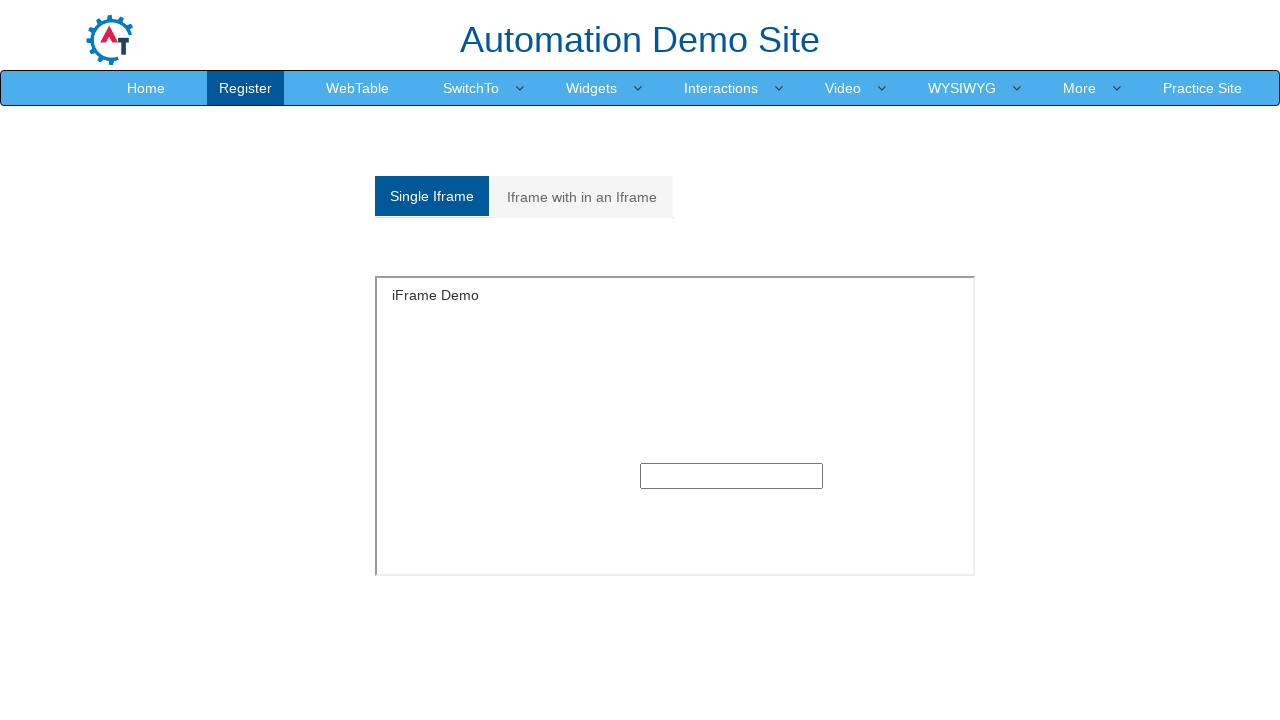